Tests clicking on Elements first, then clicking on the Forms navigation item on the demoqa.com page

Starting URL: https://demoqa.com/elements

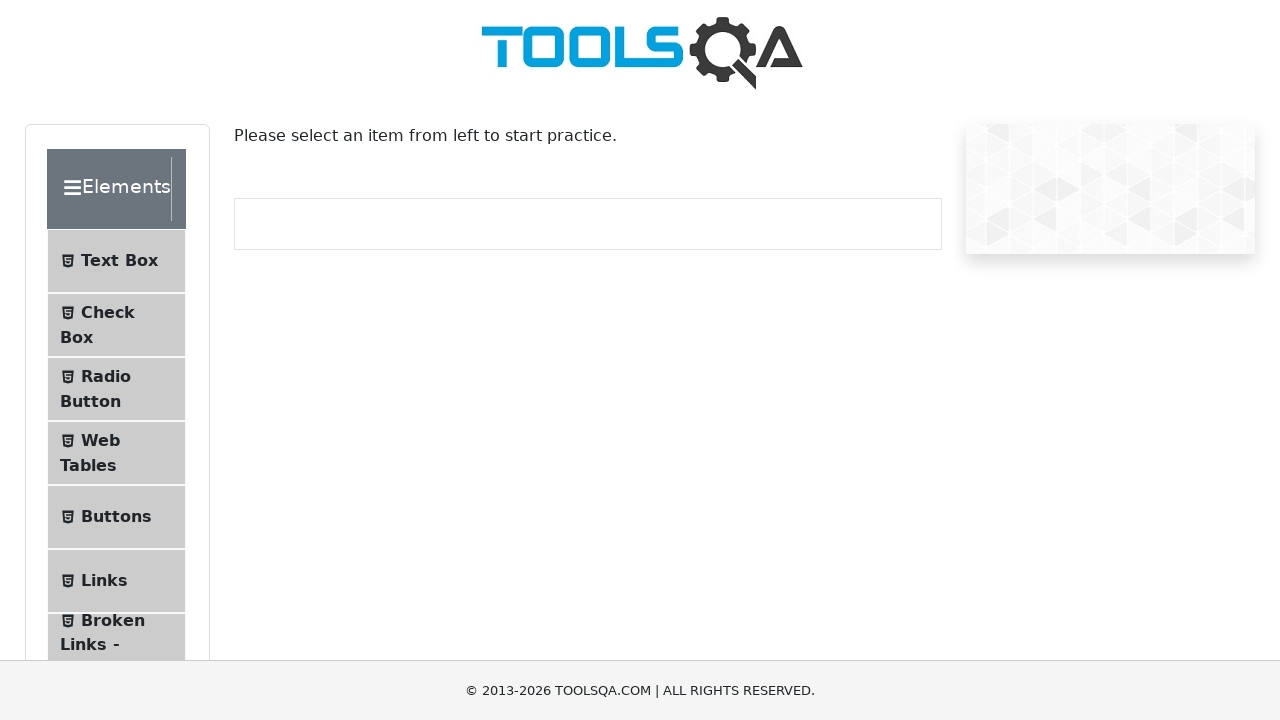

Clicked on Elements header at (109, 189) on text=Elements
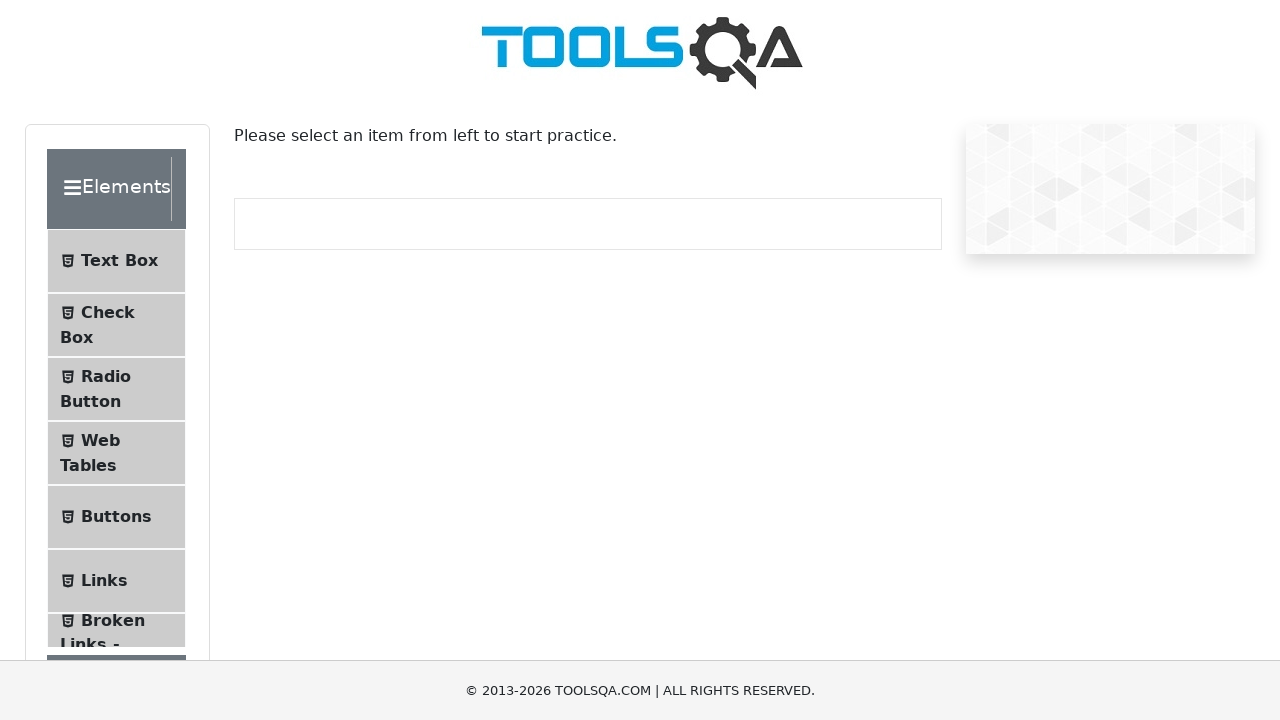

Clicked on Forms navigation item at (94, 277) on text=Forms
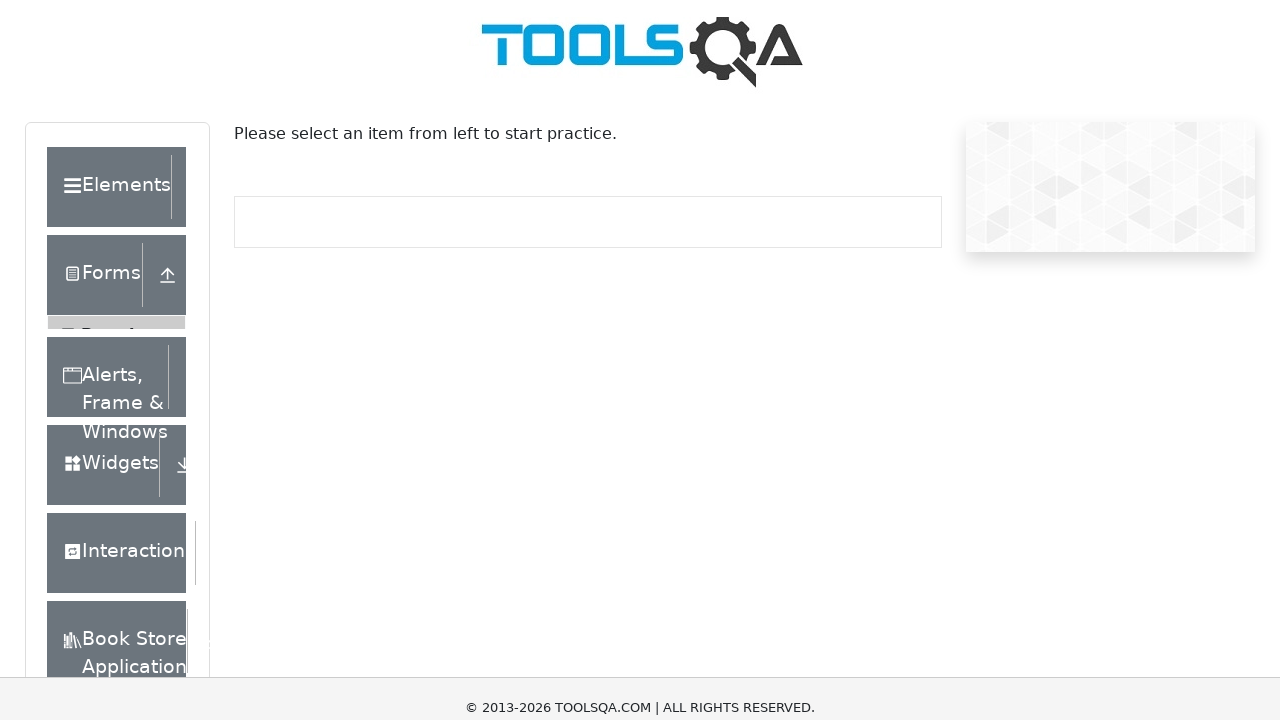

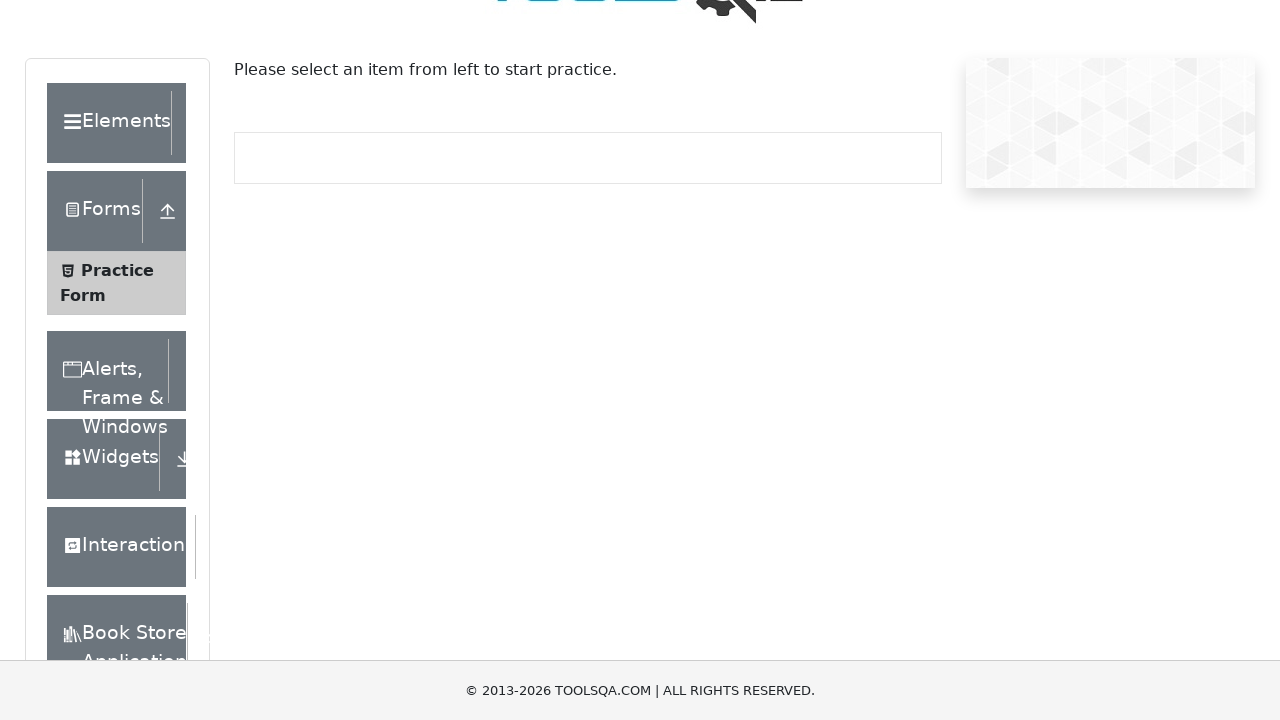